Tests JavaScript alert handling by clicking a button that triggers an alert and then accepting it

Starting URL: https://the-internet.herokuapp.com/javascript_alerts

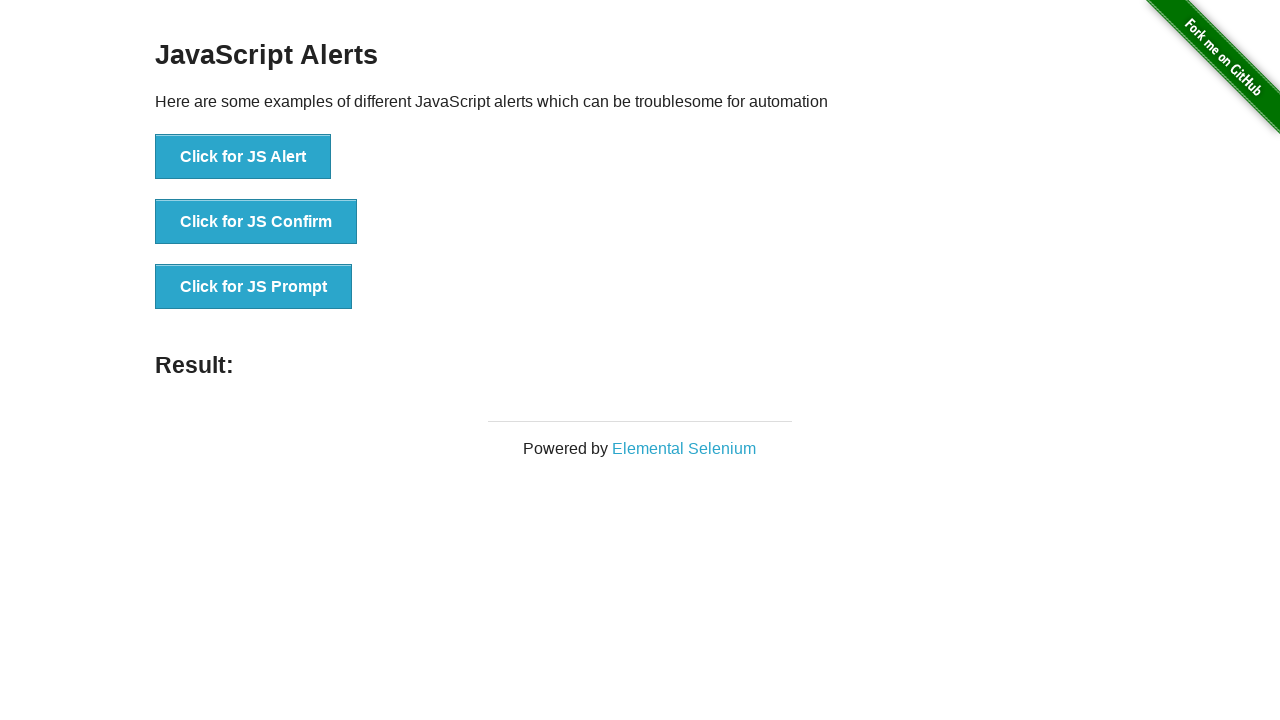

Clicked 'Click for JS Alert' button to trigger JavaScript alert at (243, 157) on xpath=//button[text()='Click for JS Alert']
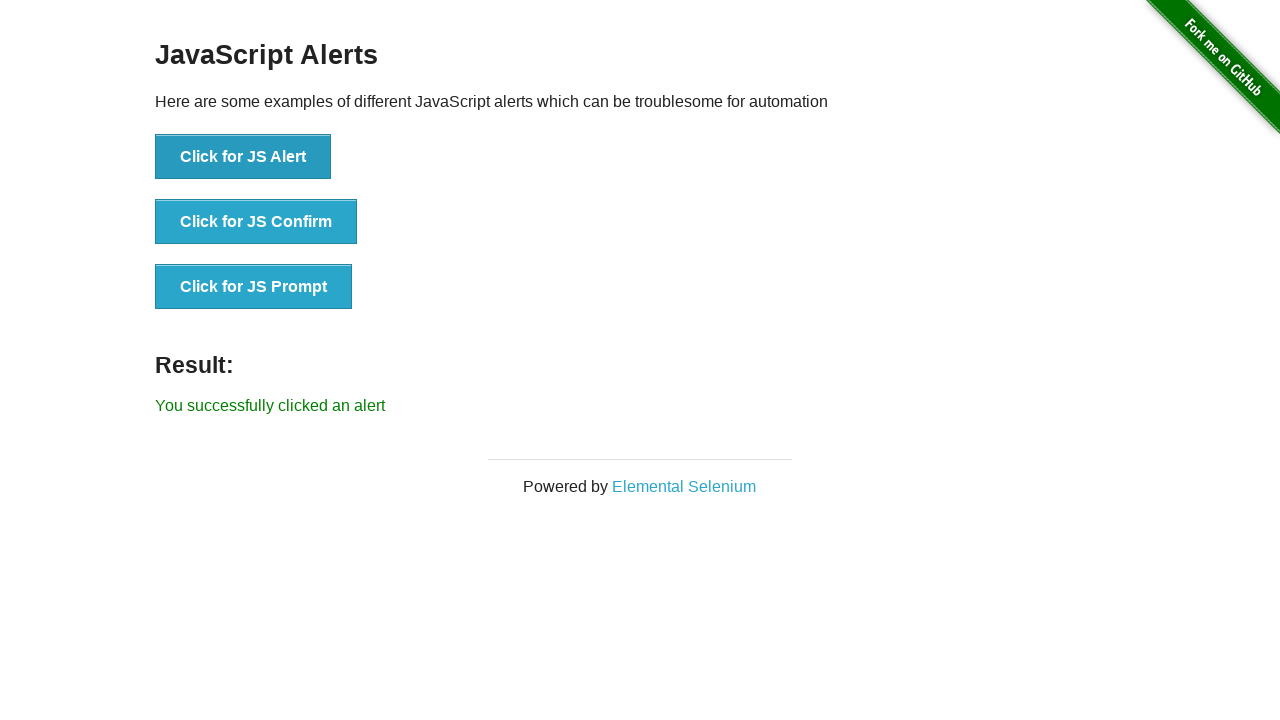

Set up dialog event handler to accept alerts
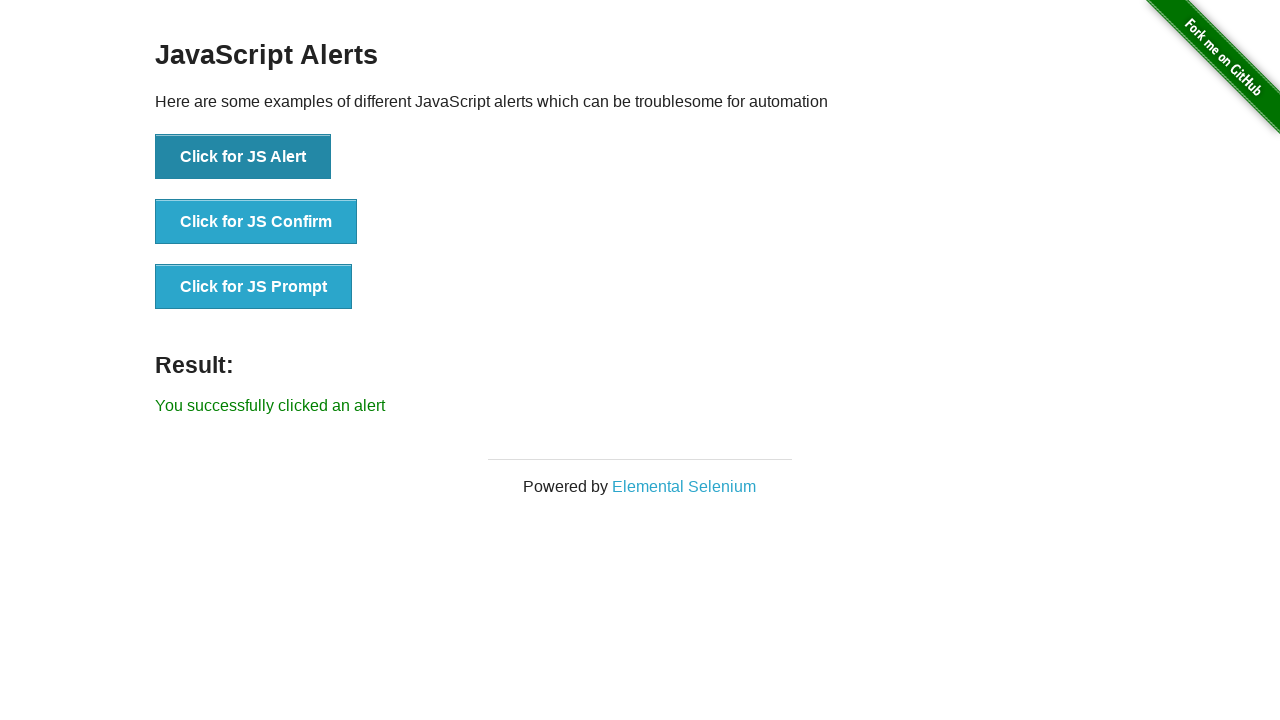

Clicked 'Click for JS Alert' button again with dialog handler ready at (243, 157) on xpath=//button[text()='Click for JS Alert']
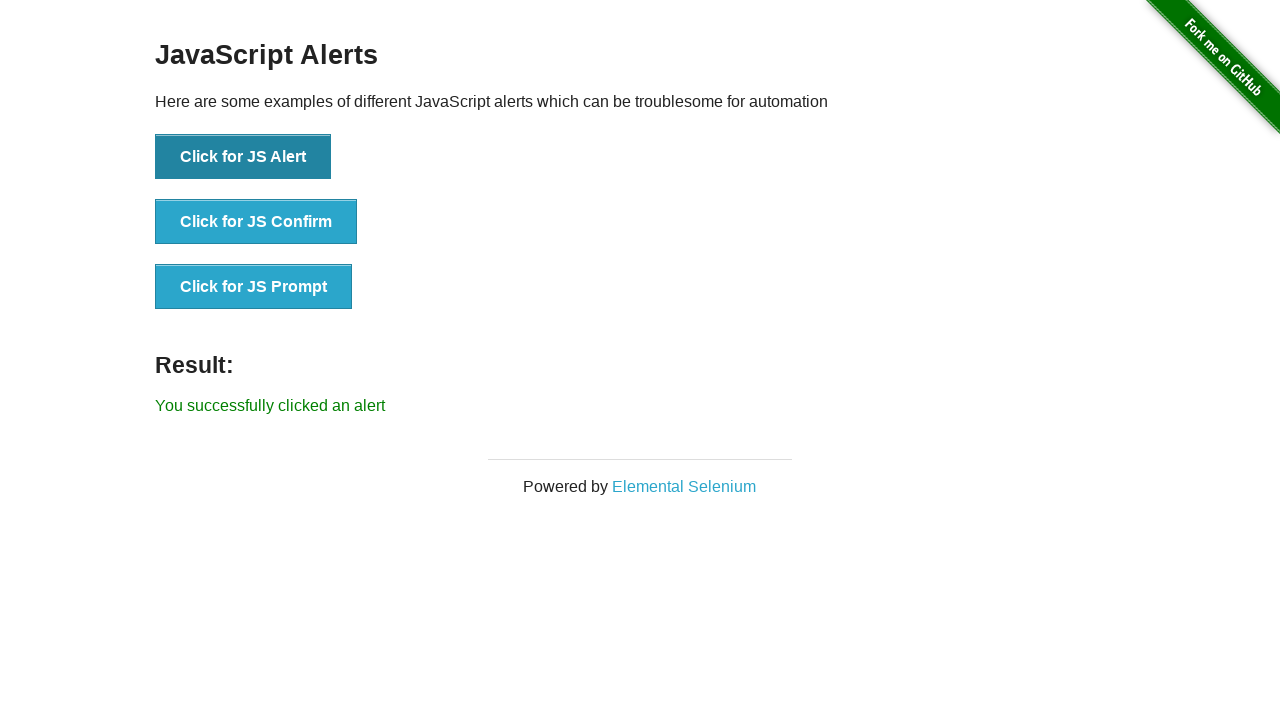

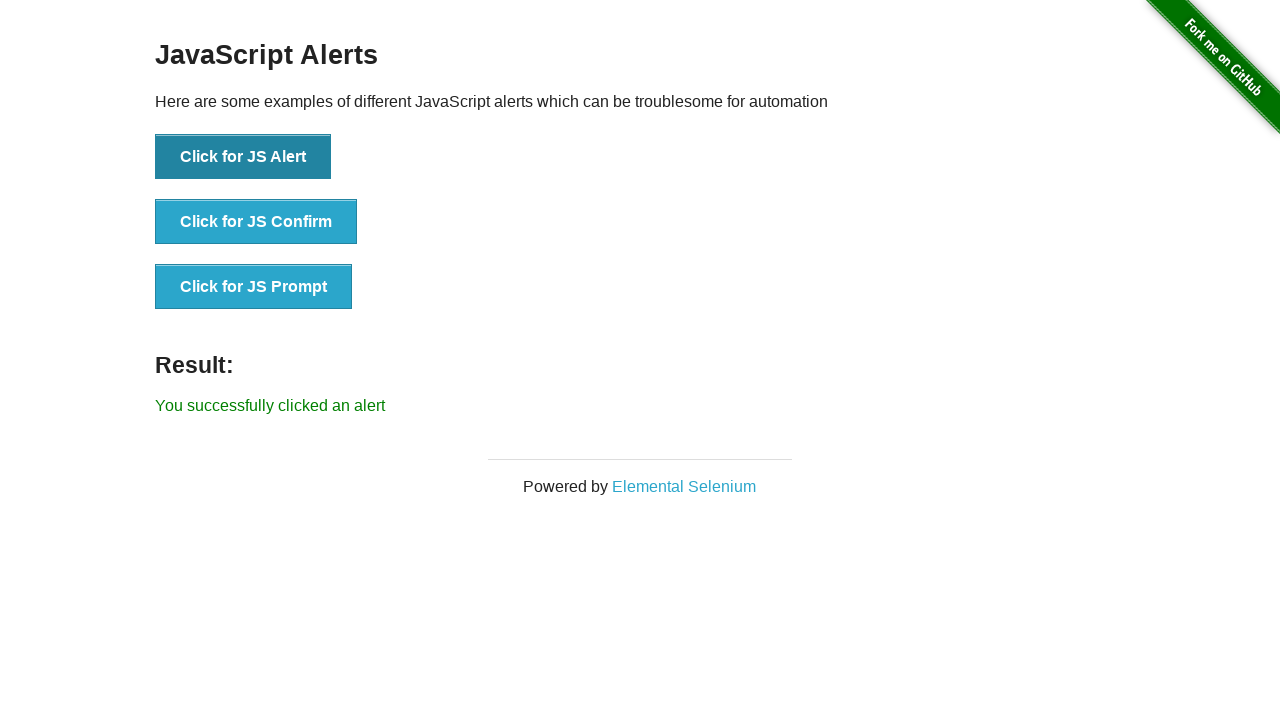